Tests that new todo items are appended to the bottom of the list and counter shows correct count

Starting URL: https://demo.playwright.dev/todomvc

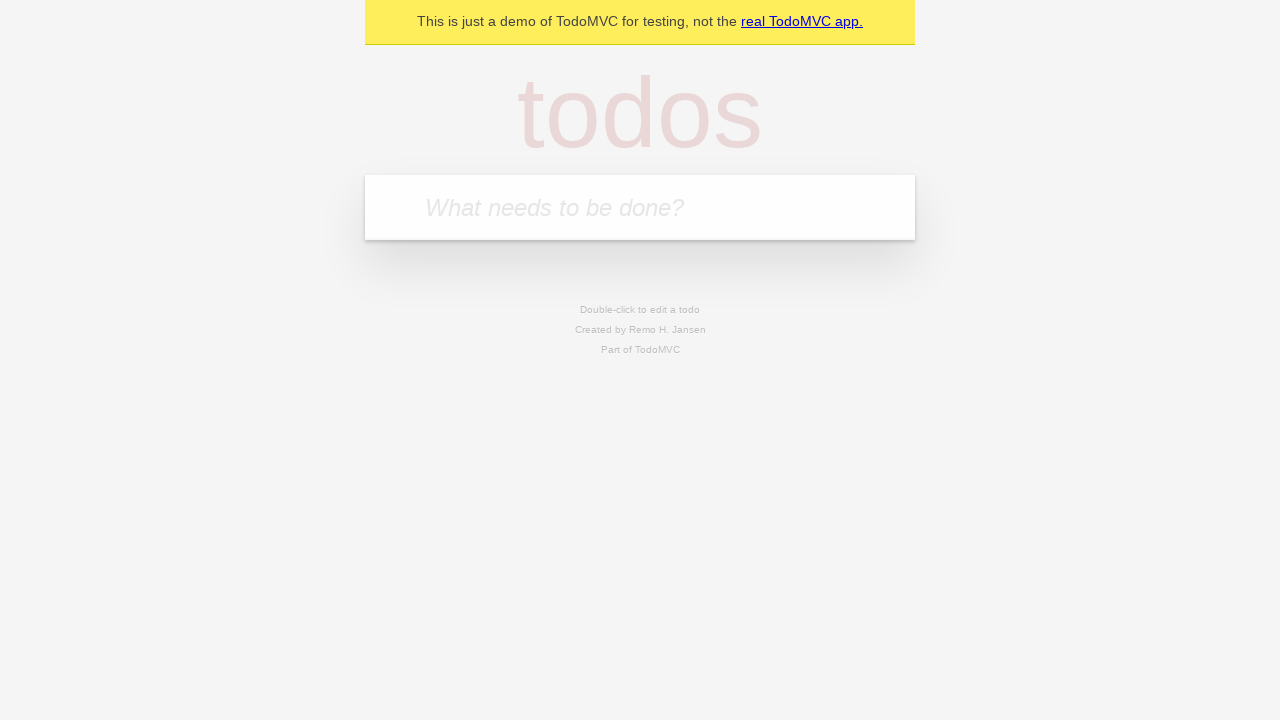

Located the 'What needs to be done?' input field
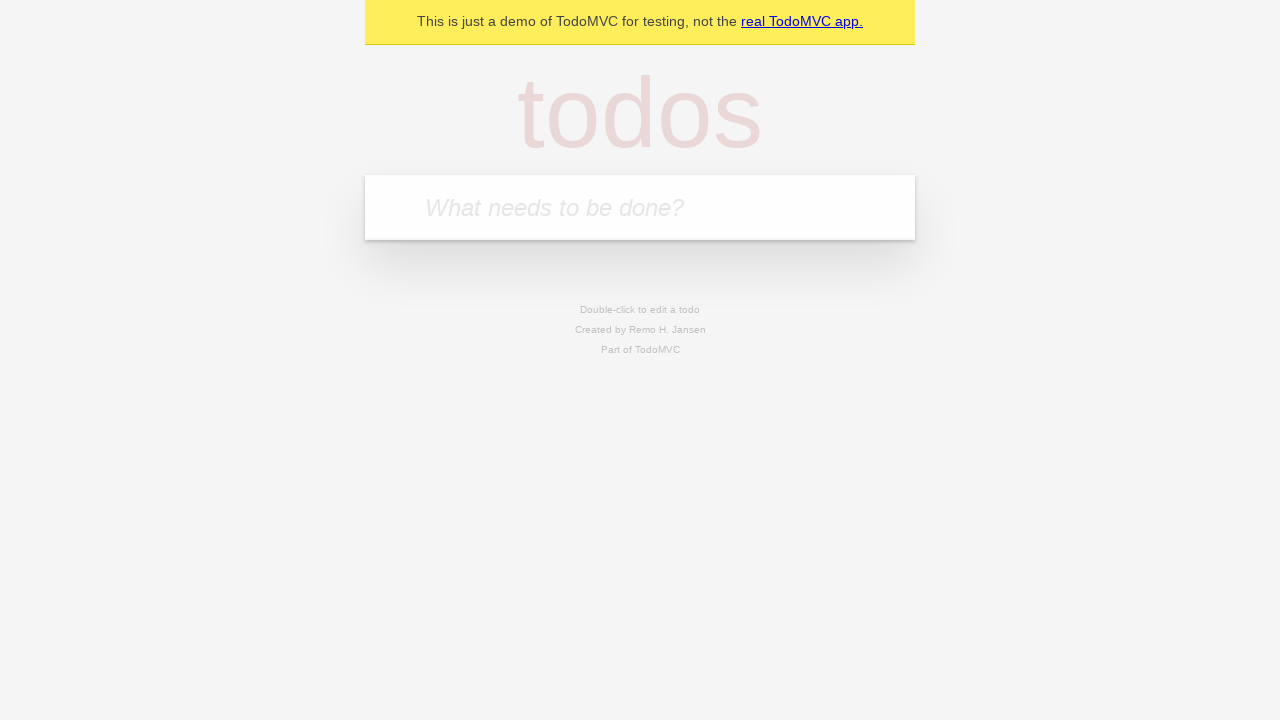

Filled first todo item: 'buy some cheese' on internal:attr=[placeholder="What needs to be done?"i]
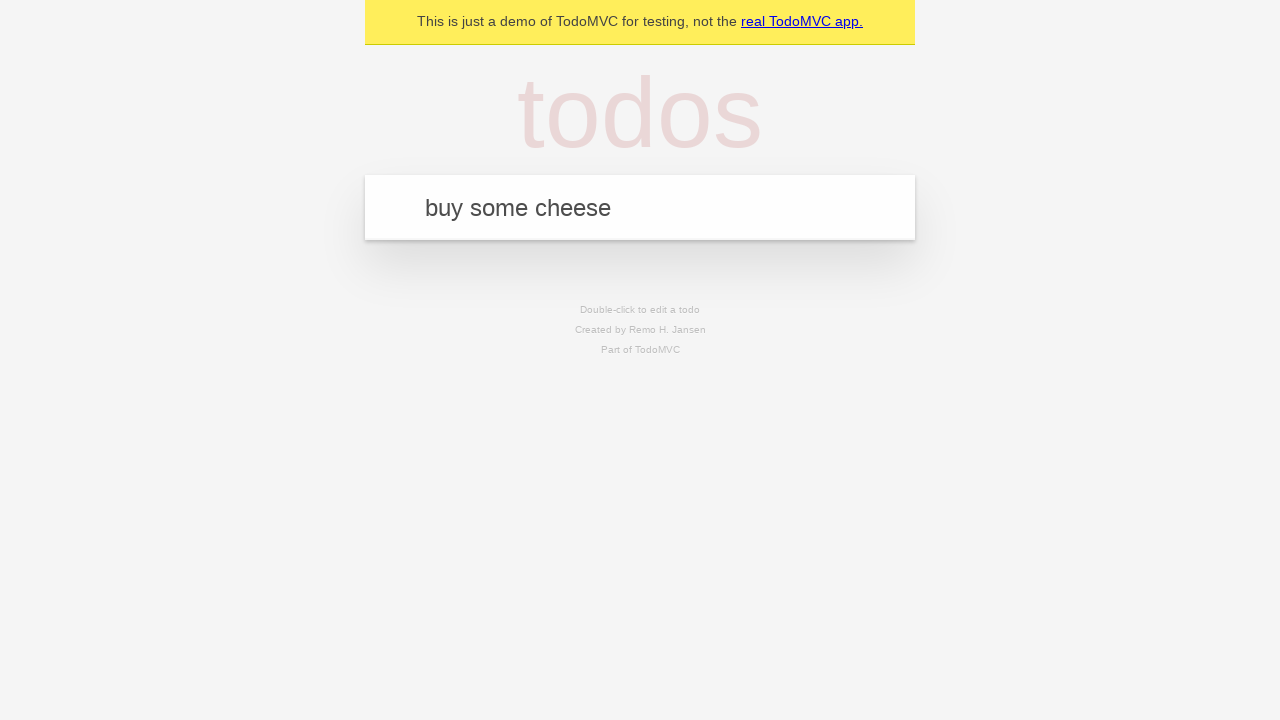

Pressed Enter to add first todo item on internal:attr=[placeholder="What needs to be done?"i]
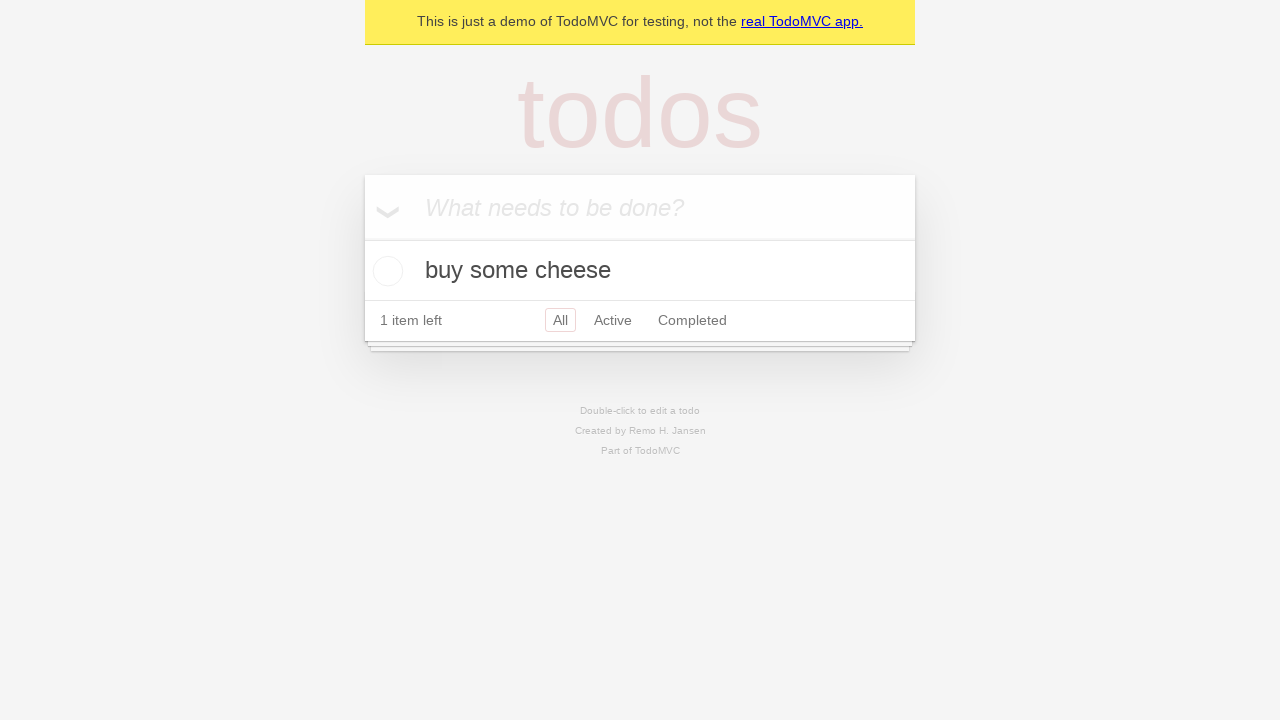

Filled second todo item: 'feed the cat' on internal:attr=[placeholder="What needs to be done?"i]
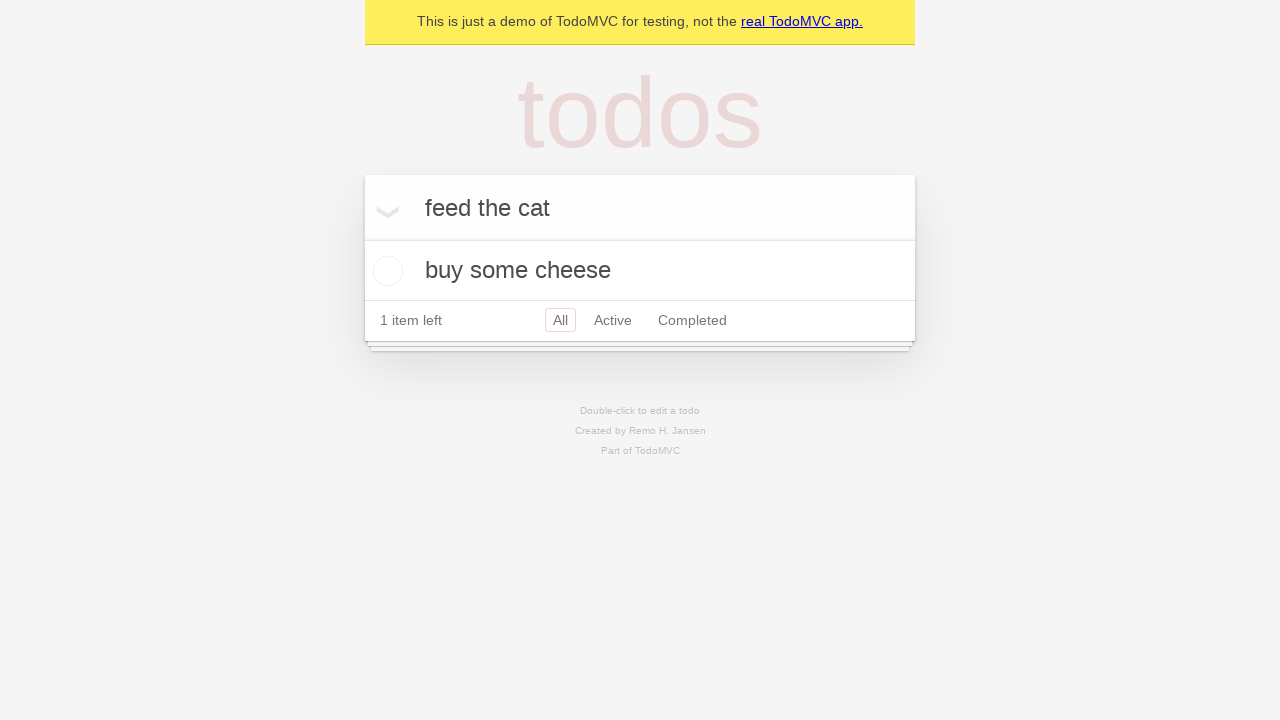

Pressed Enter to add second todo item on internal:attr=[placeholder="What needs to be done?"i]
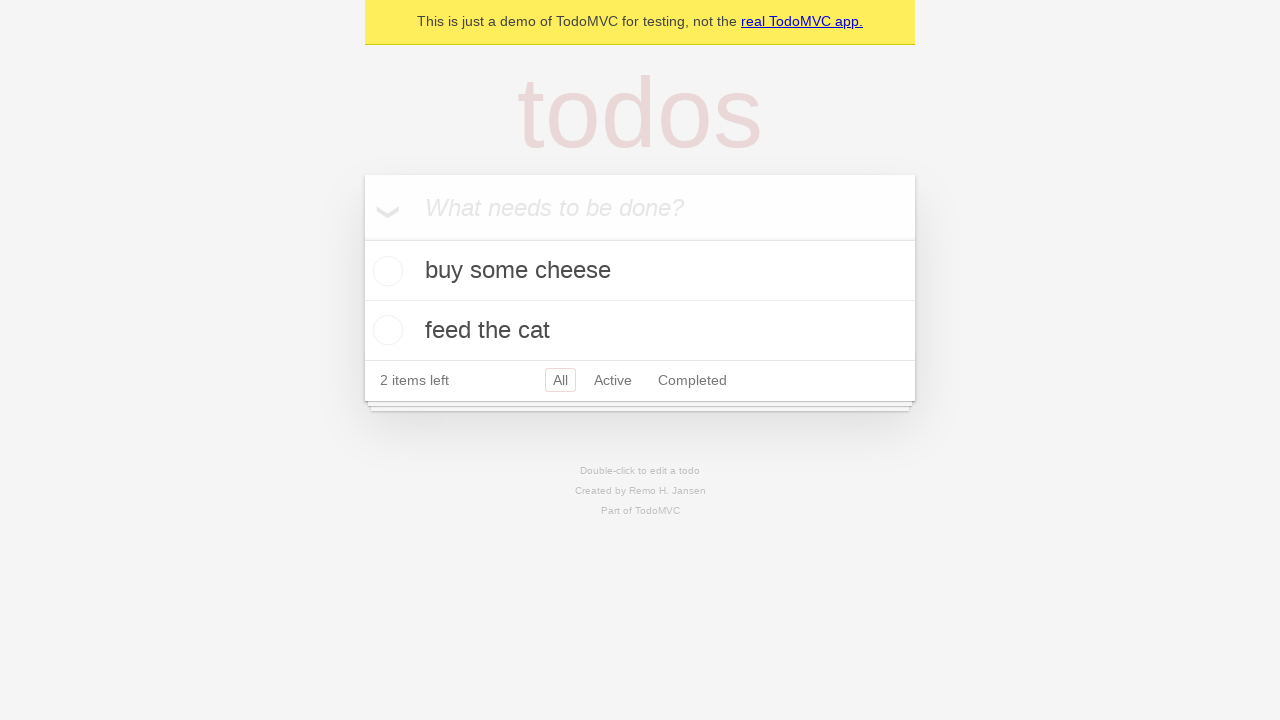

Filled third todo item: 'book a doctors appointment' on internal:attr=[placeholder="What needs to be done?"i]
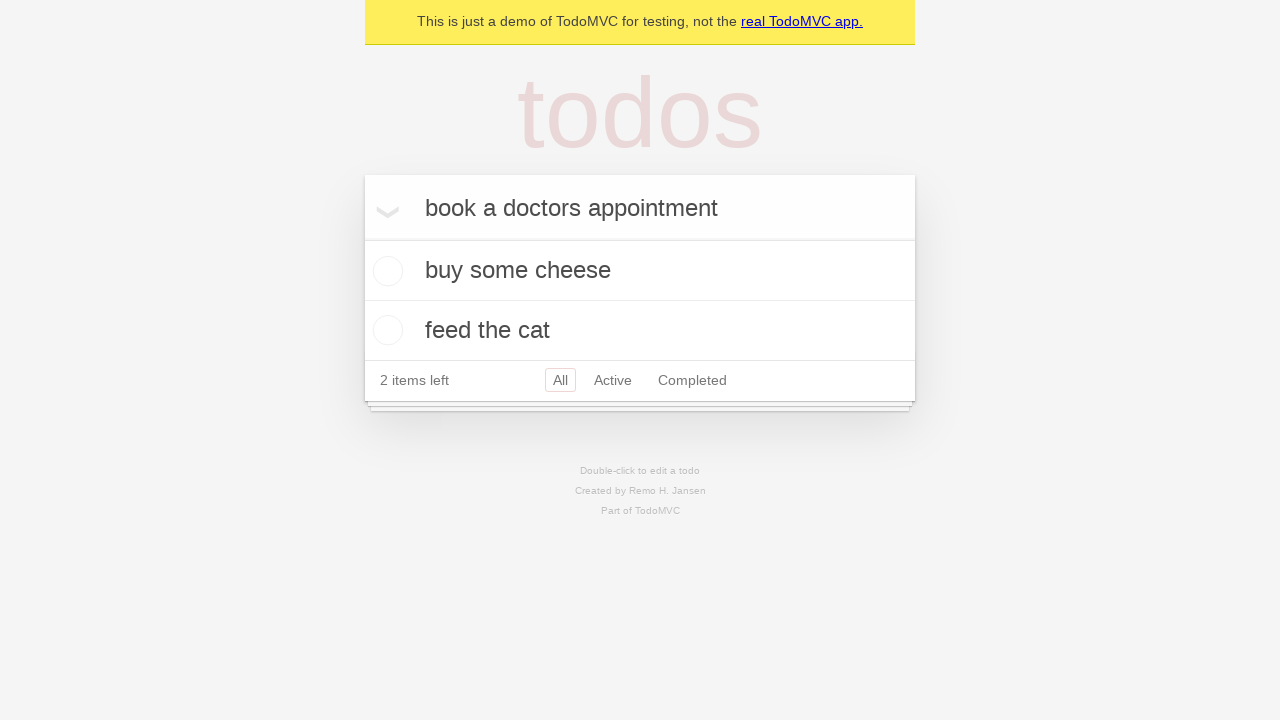

Pressed Enter to add third todo item on internal:attr=[placeholder="What needs to be done?"i]
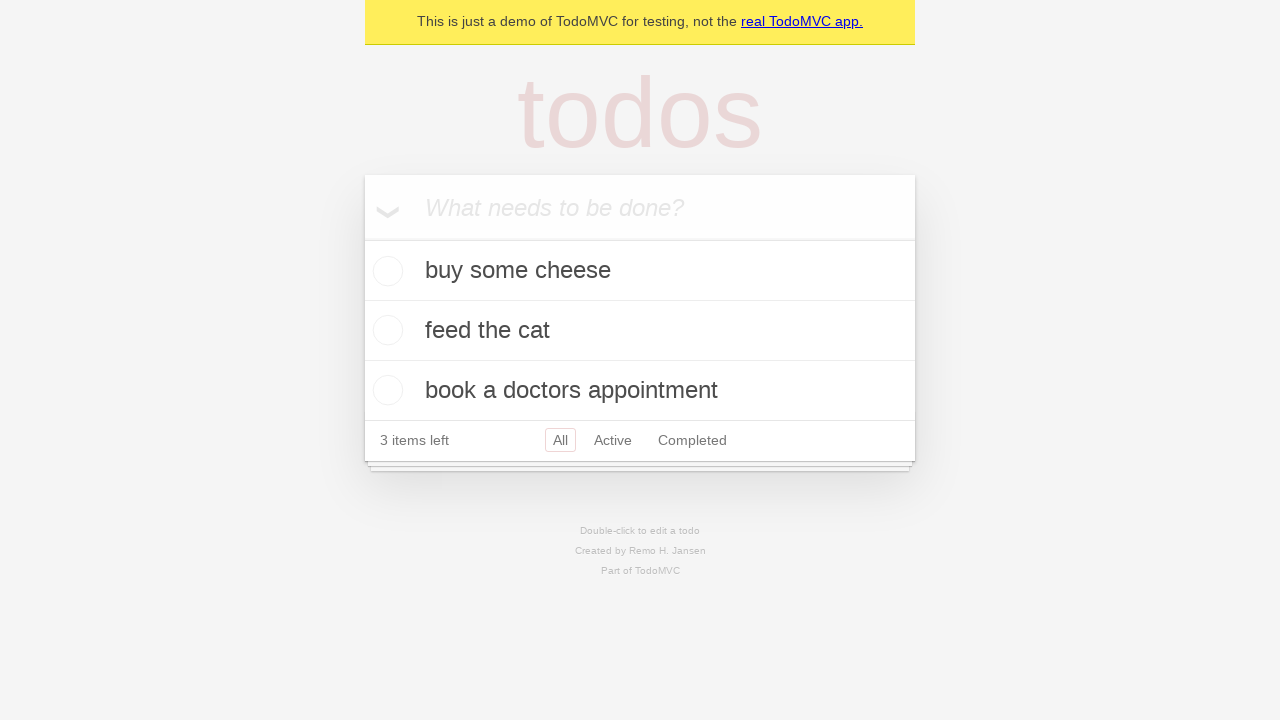

Counter updated to show 3 items left
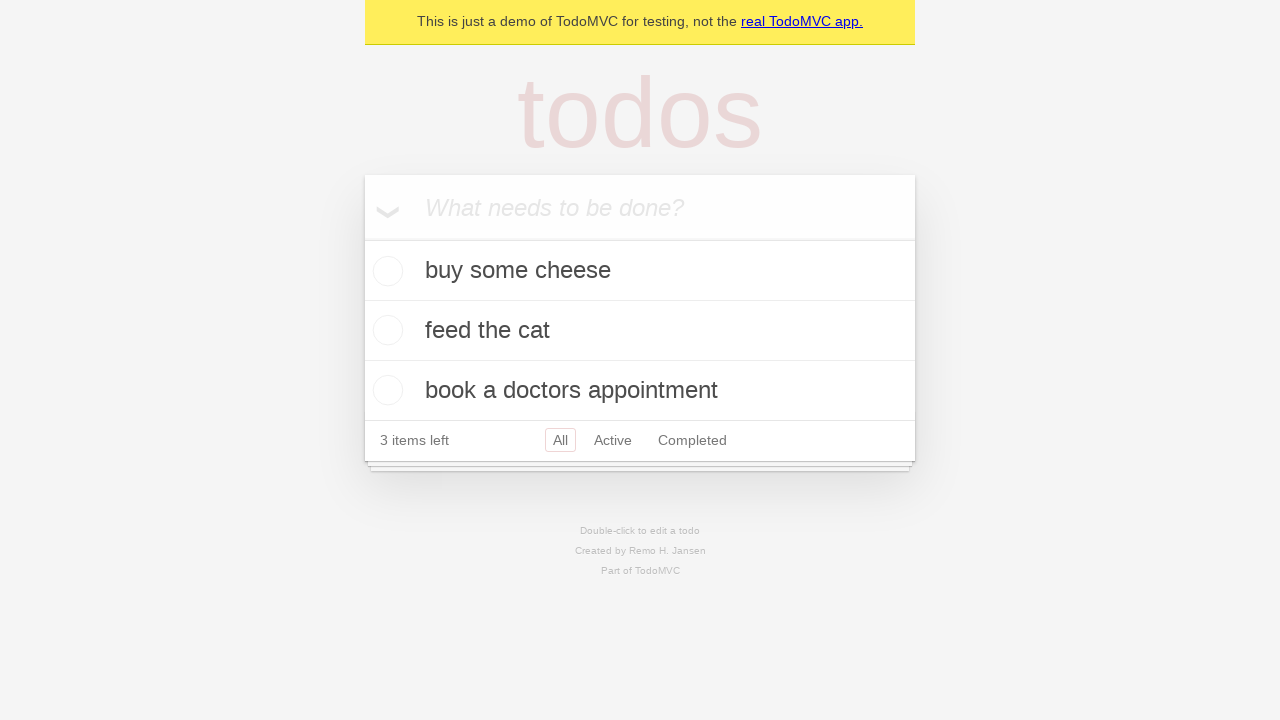

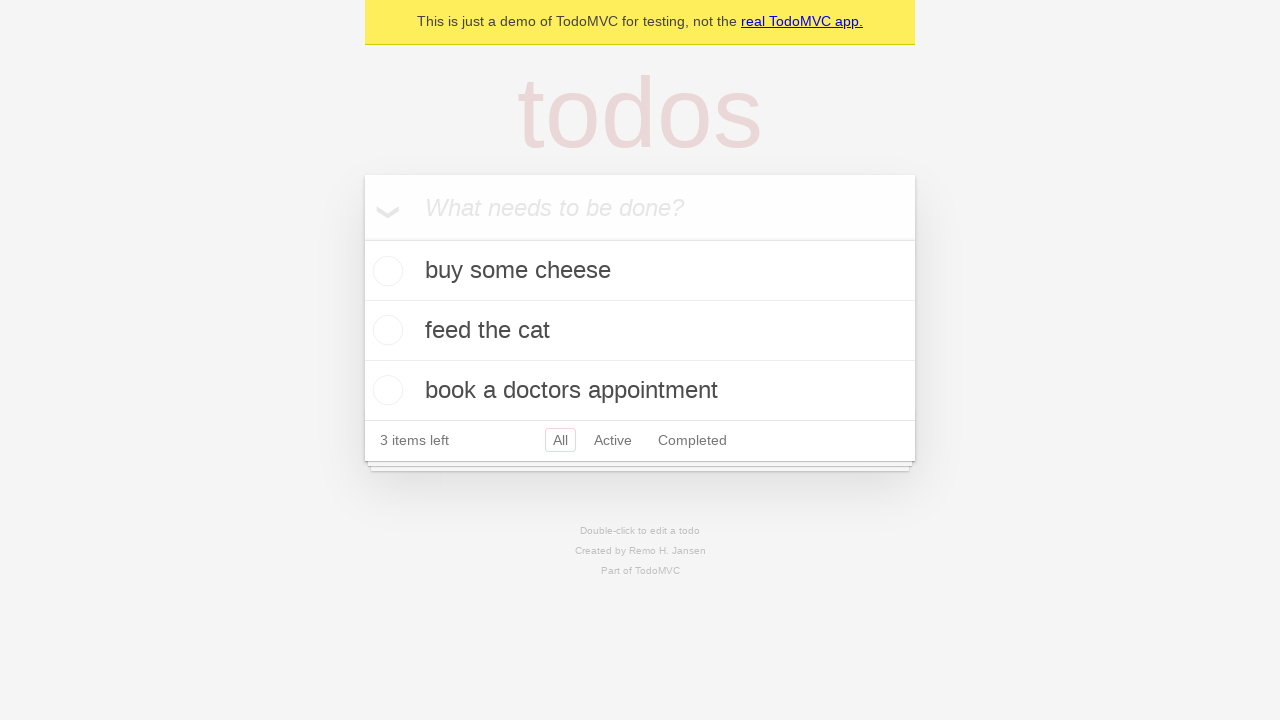